Tests hovering over an expanding div to reveal and click a link

Starting URL: https://testpages.eviltester.com/styled/expandingdiv.html

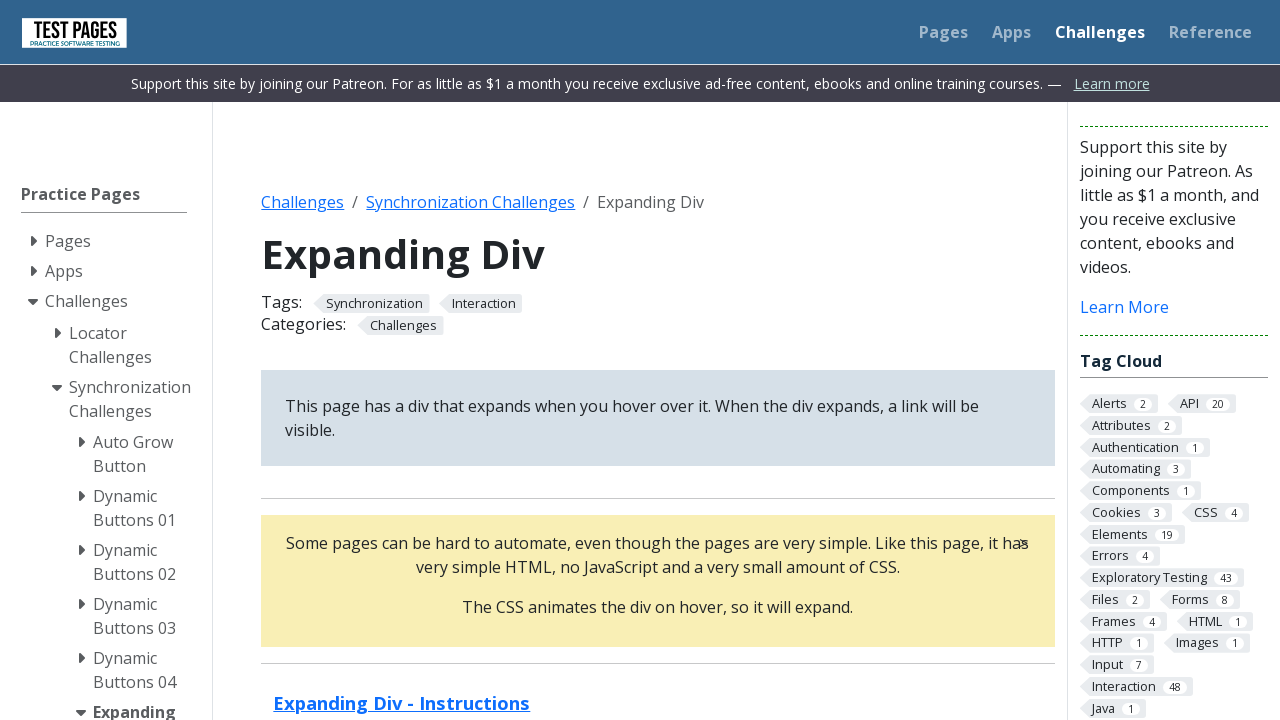

Navigated to expanding div test page
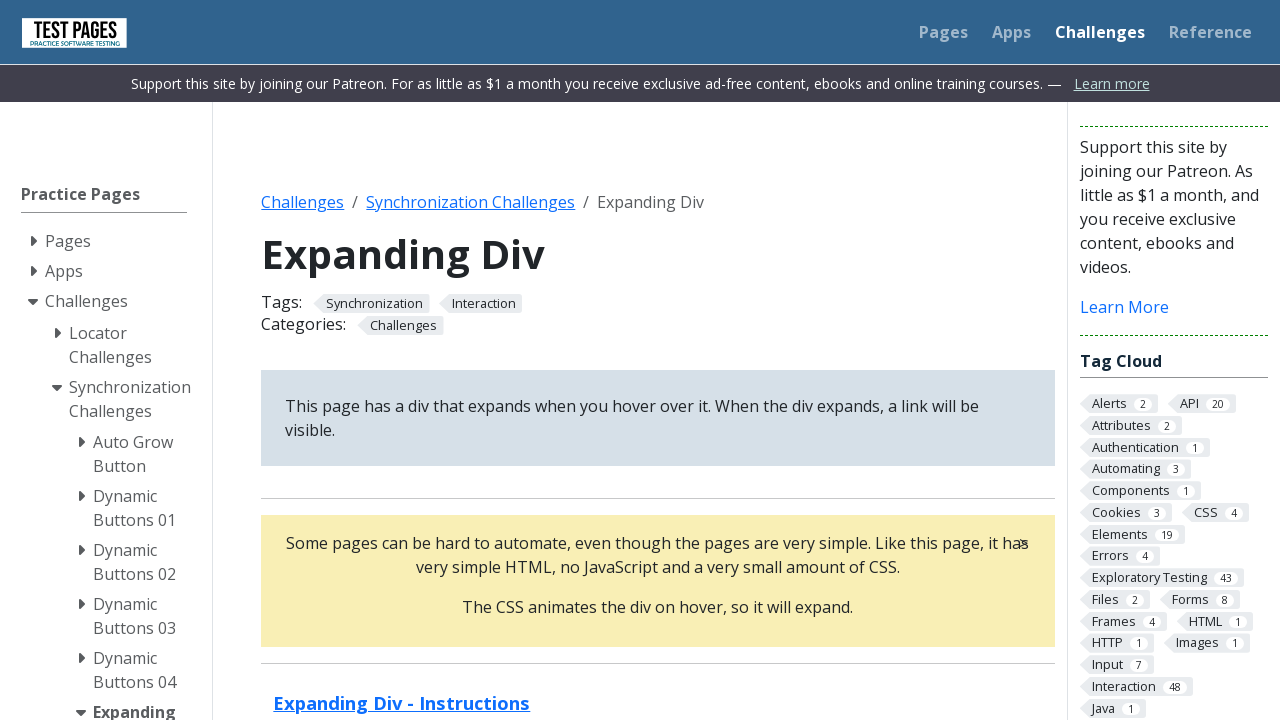

Hovered over expanding div element at (658, 580) on .expand
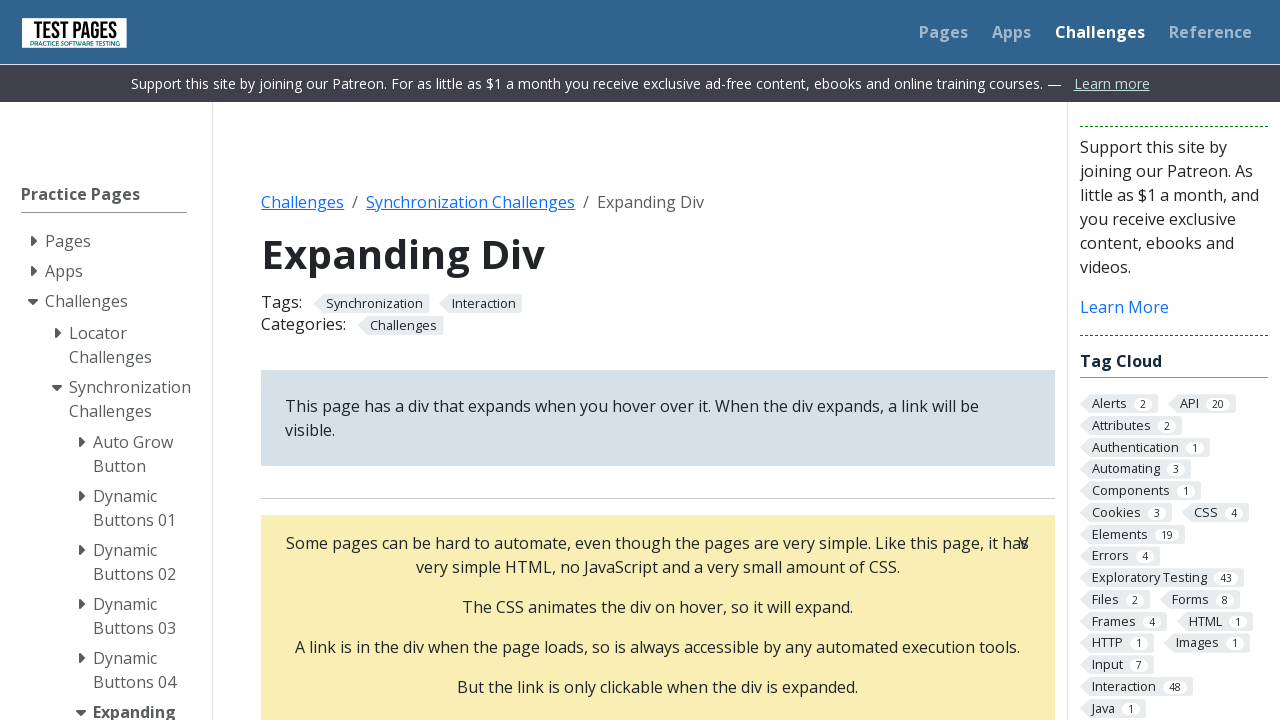

Waited 500ms for div expansion animation
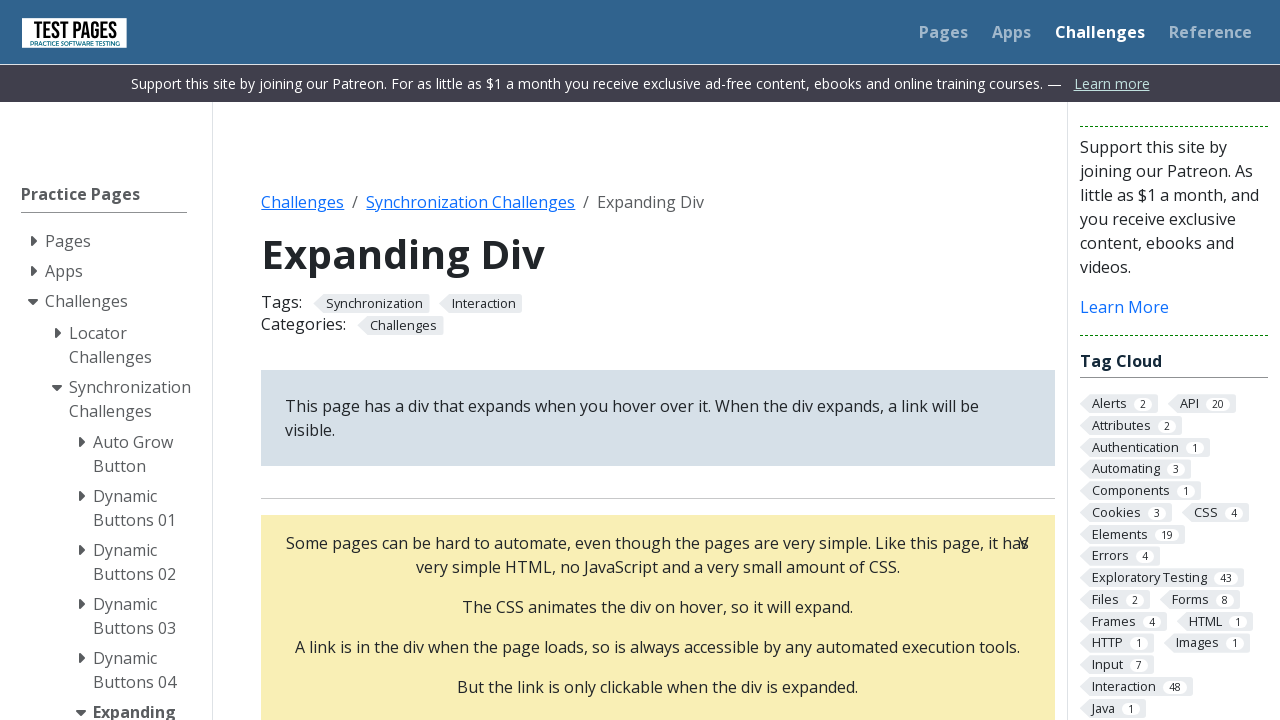

Hovered over clickable link inside expanded div at (658, 360) on .expand p a
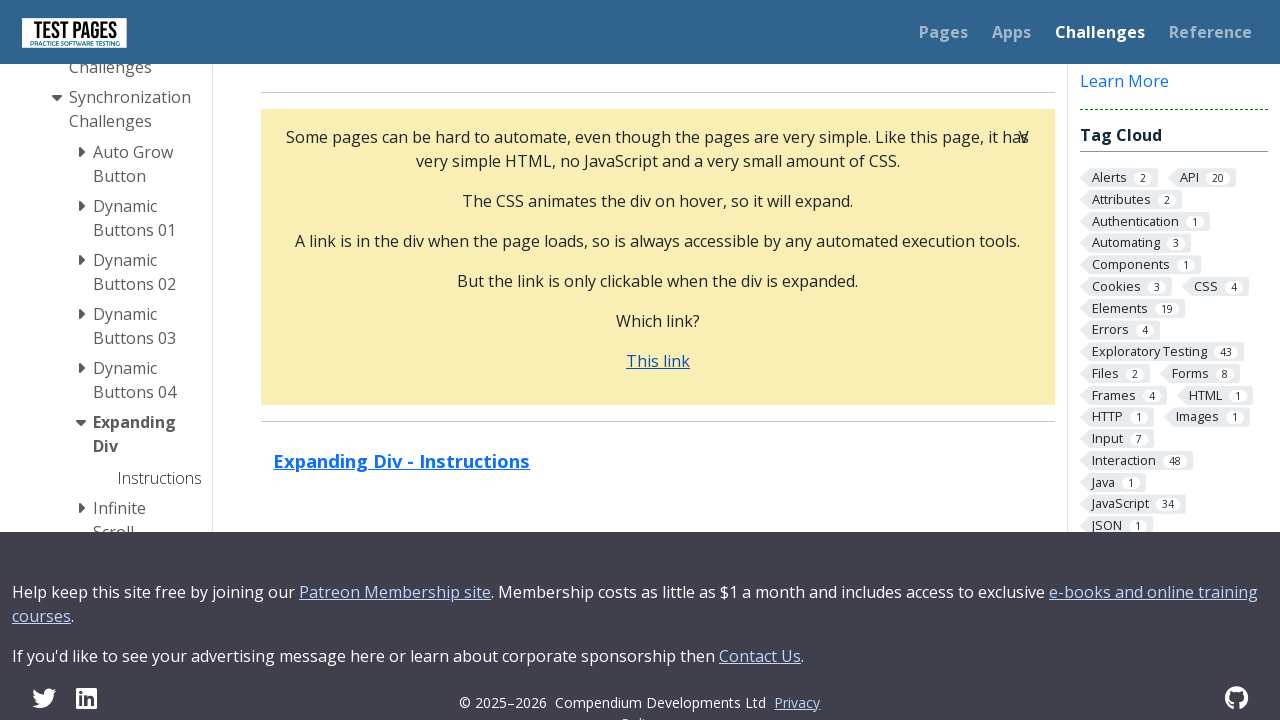

Clicked the revealed link at (658, 360) on .expand p a
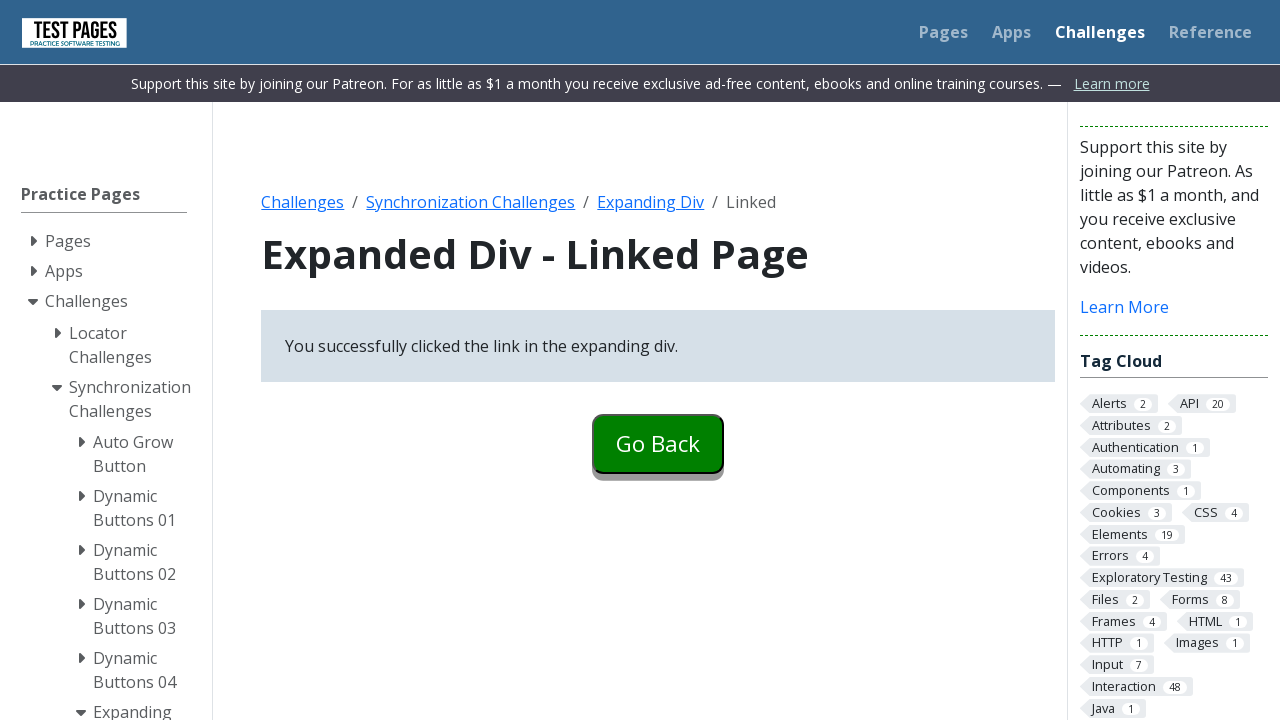

Waited 500ms after clicking link
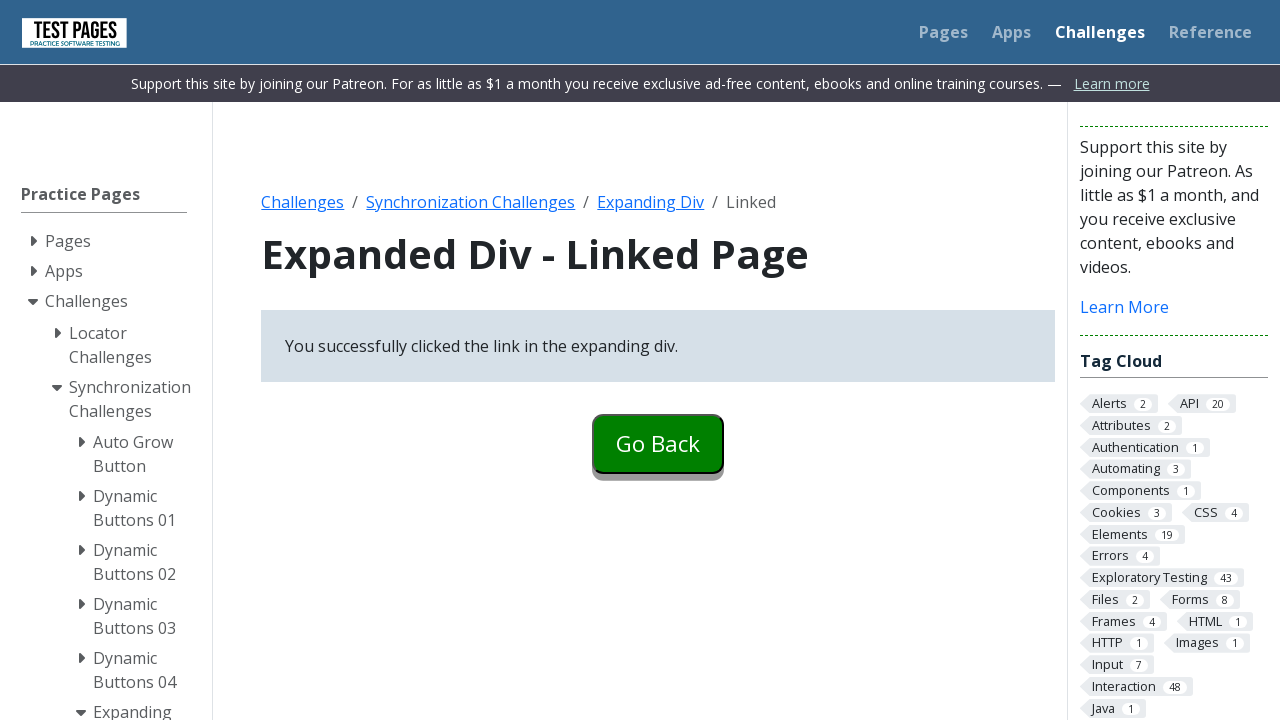

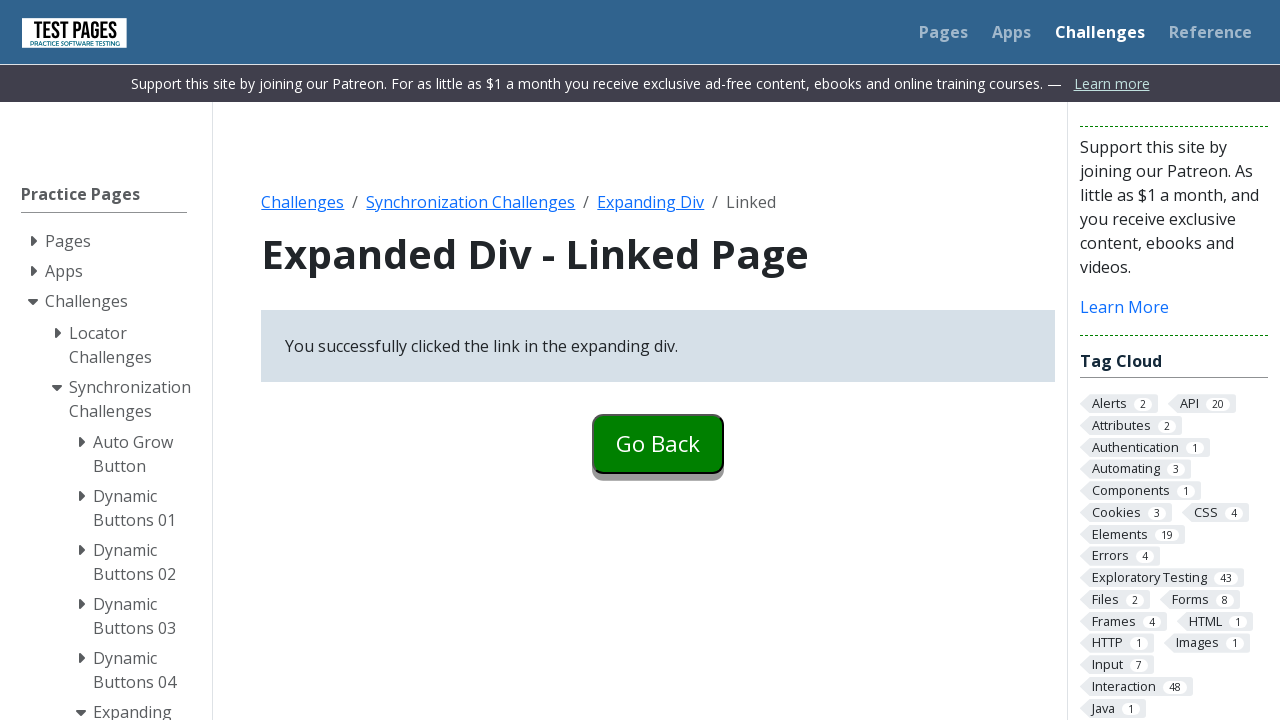